Tests dropdown selection functionality by selecting options using different methods: by visible text, by index, and by value from a dropdown menu.

Starting URL: https://rahulshettyacademy.com/AutomationPractice/

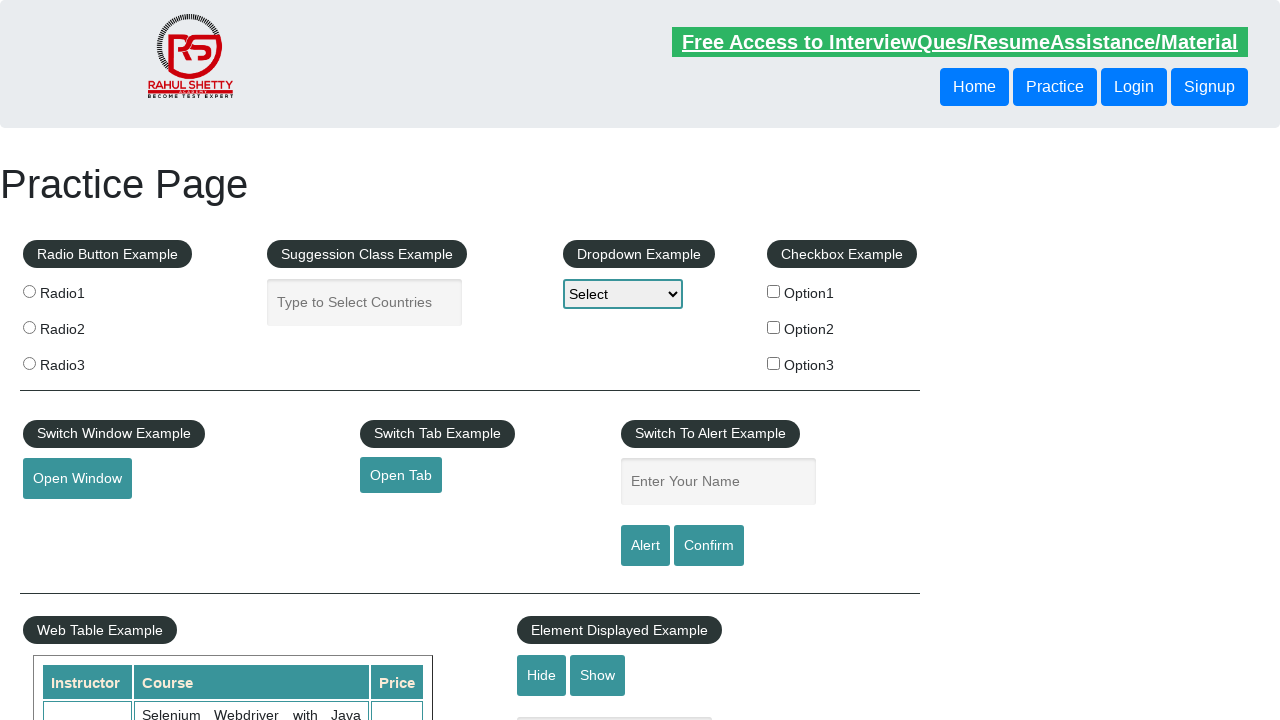

Waited for dropdown menu to become visible
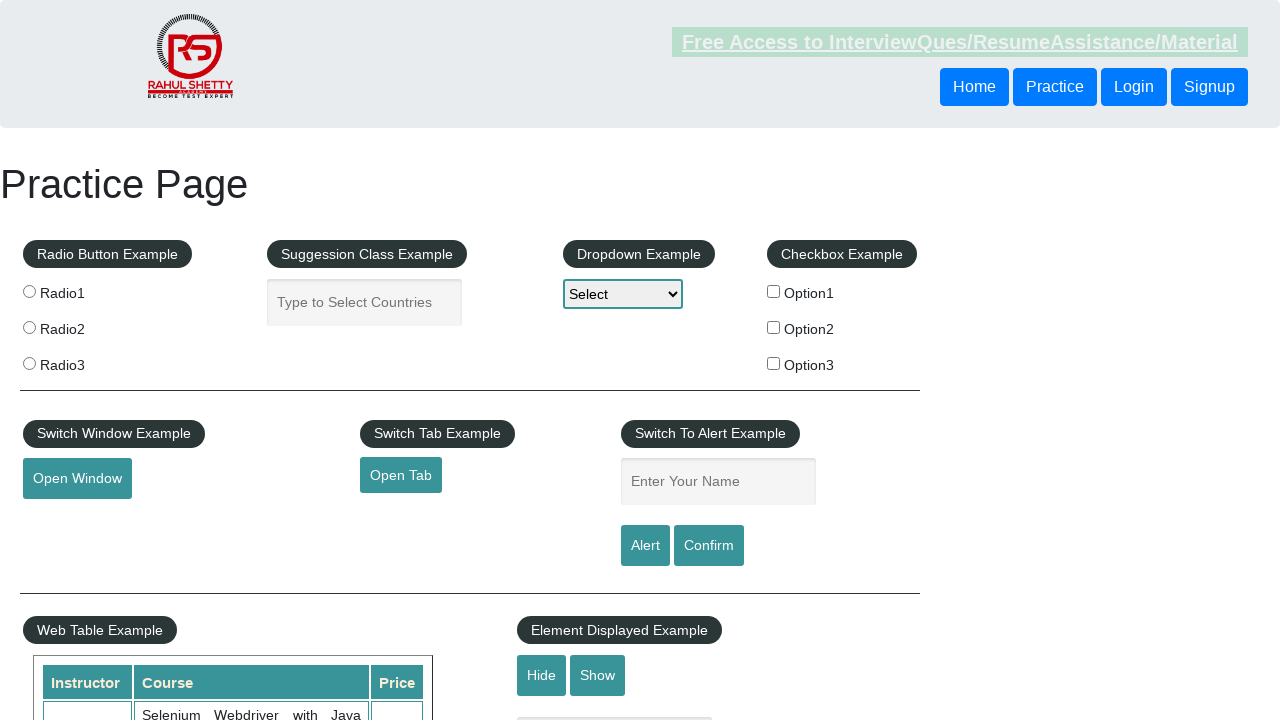

Selected 'Option1' from dropdown by visible text on #dropdown-class-example
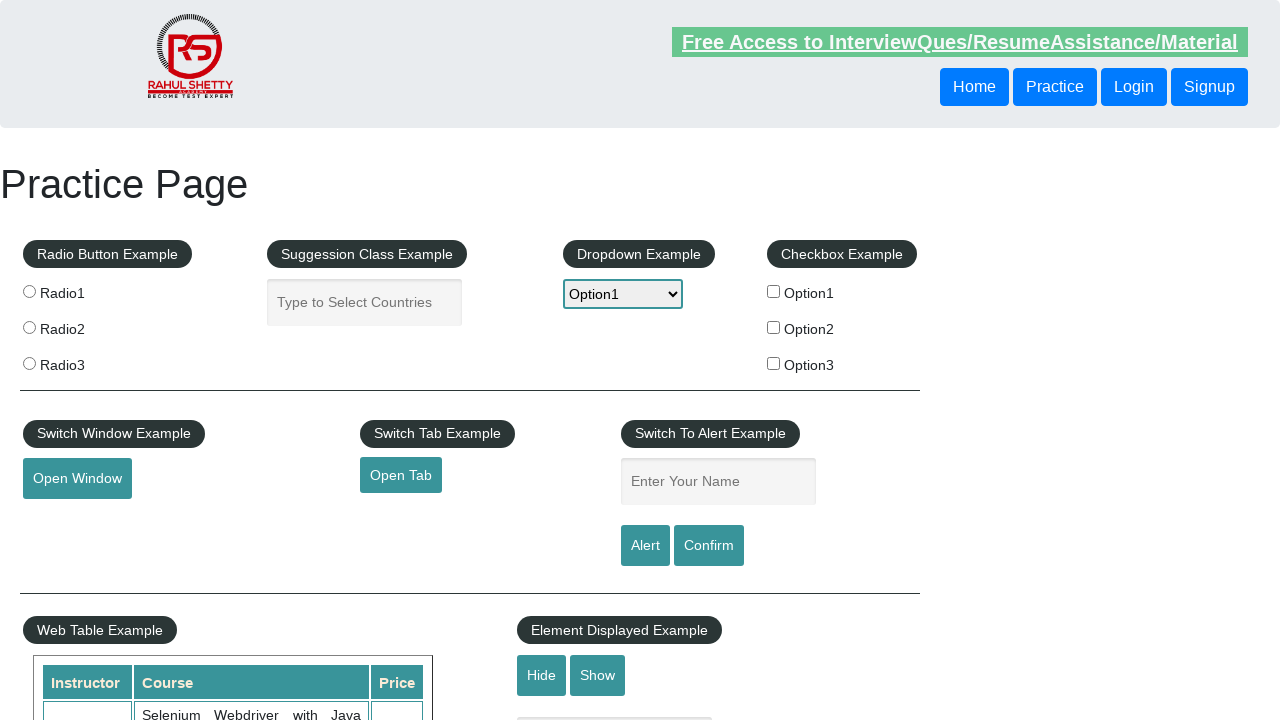

Selected dropdown option at index 2 (Option2) on #dropdown-class-example
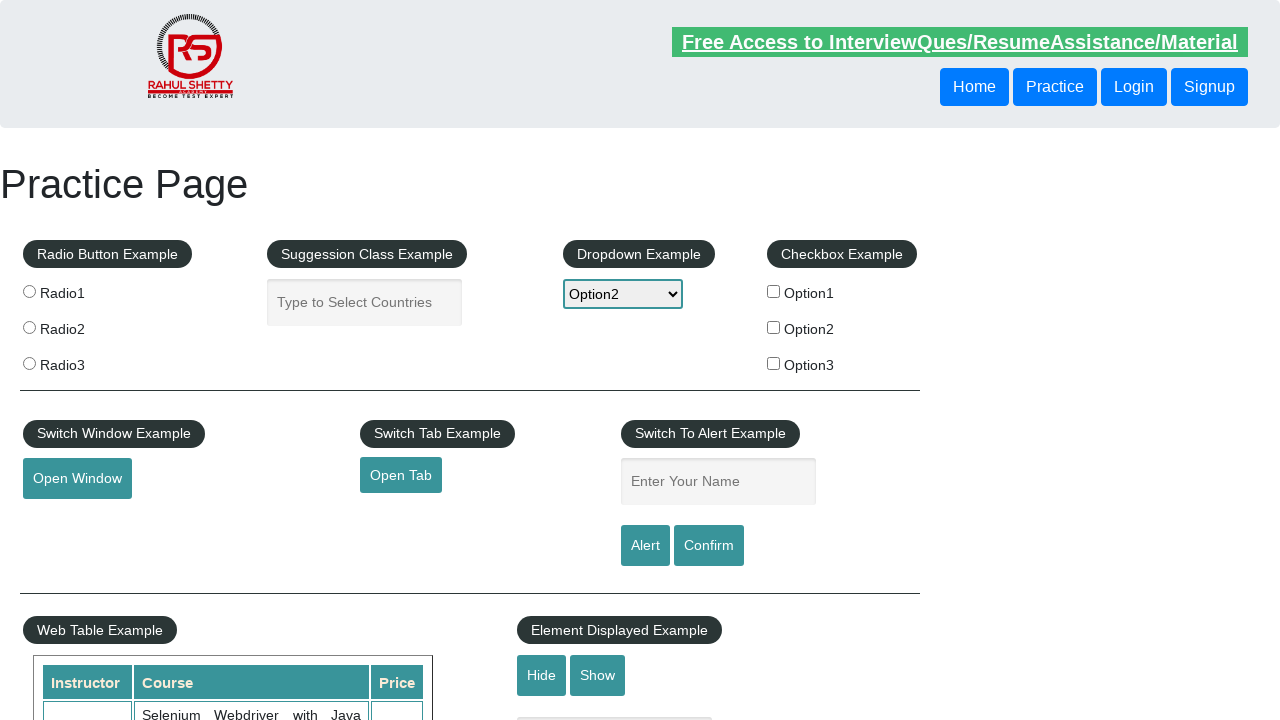

Selected 'option3' from dropdown by value attribute on #dropdown-class-example
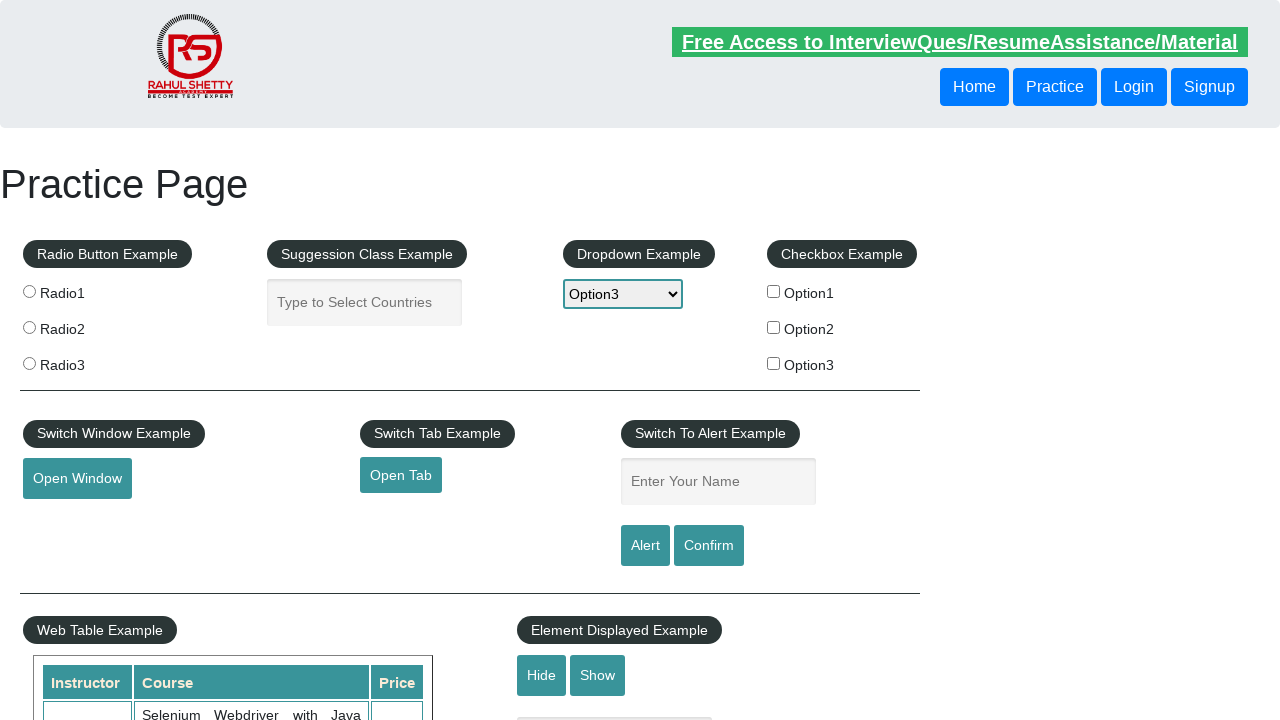

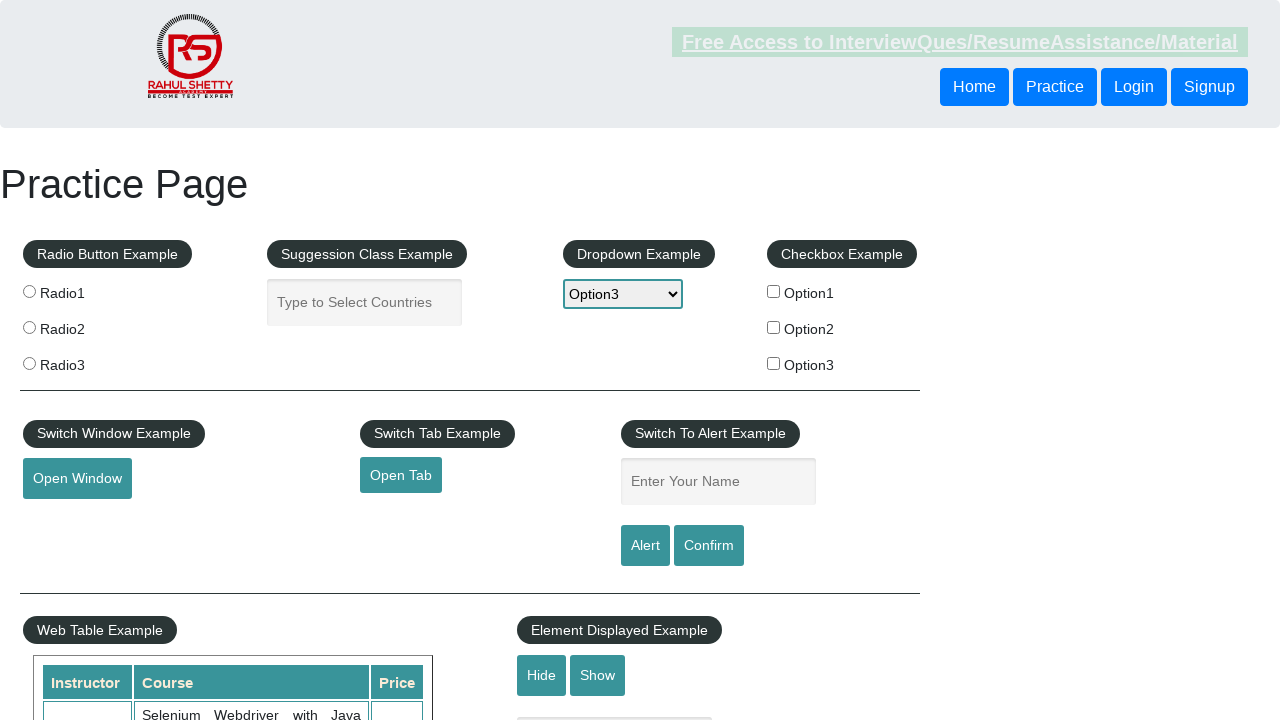